Tests that the demoblaze homepage loads correctly by verifying the page URL and checking that the navigation icon element exists

Starting URL: https://demoblaze.com/index.html

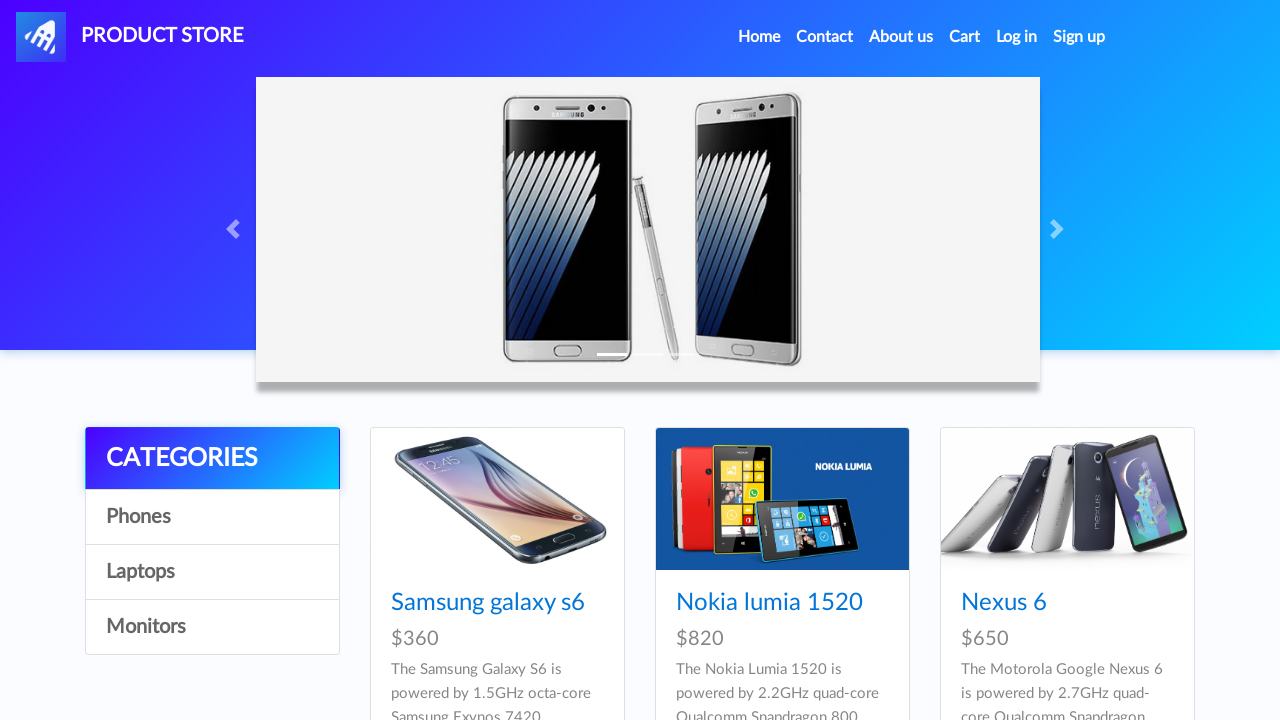

Verified page URL is https://demoblaze.com/index.html
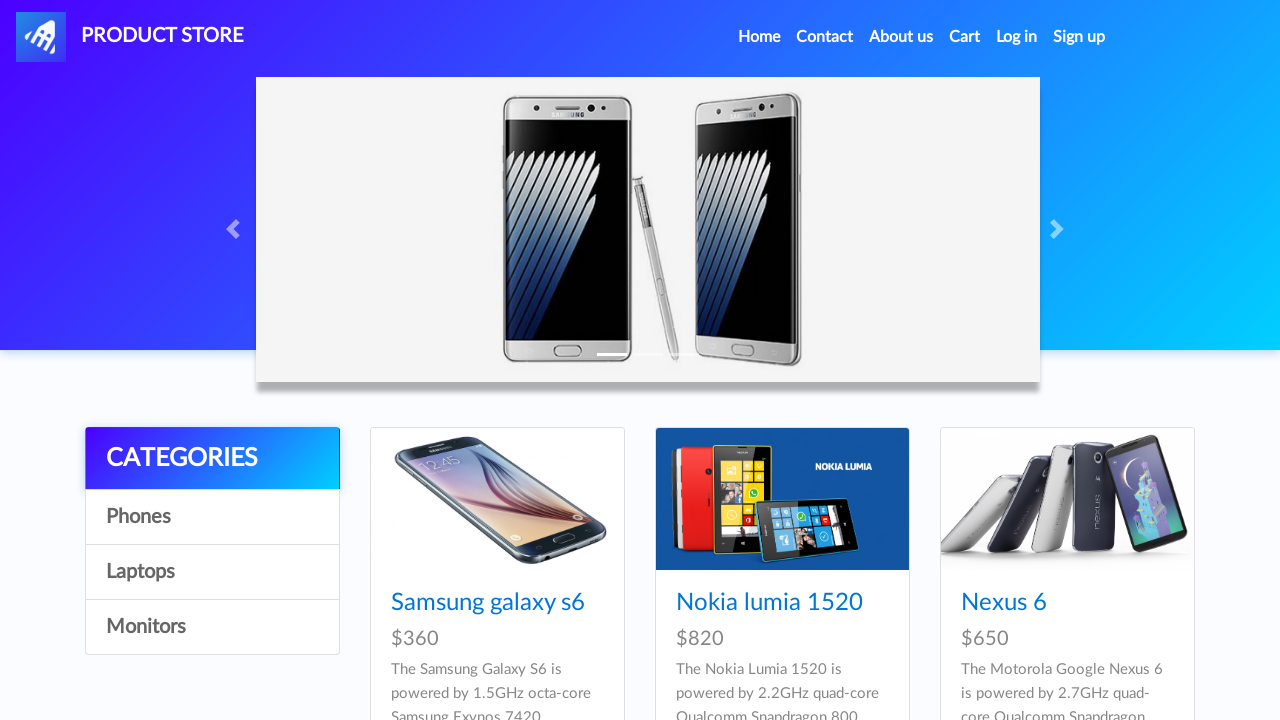

Navigation icon element #nava loaded
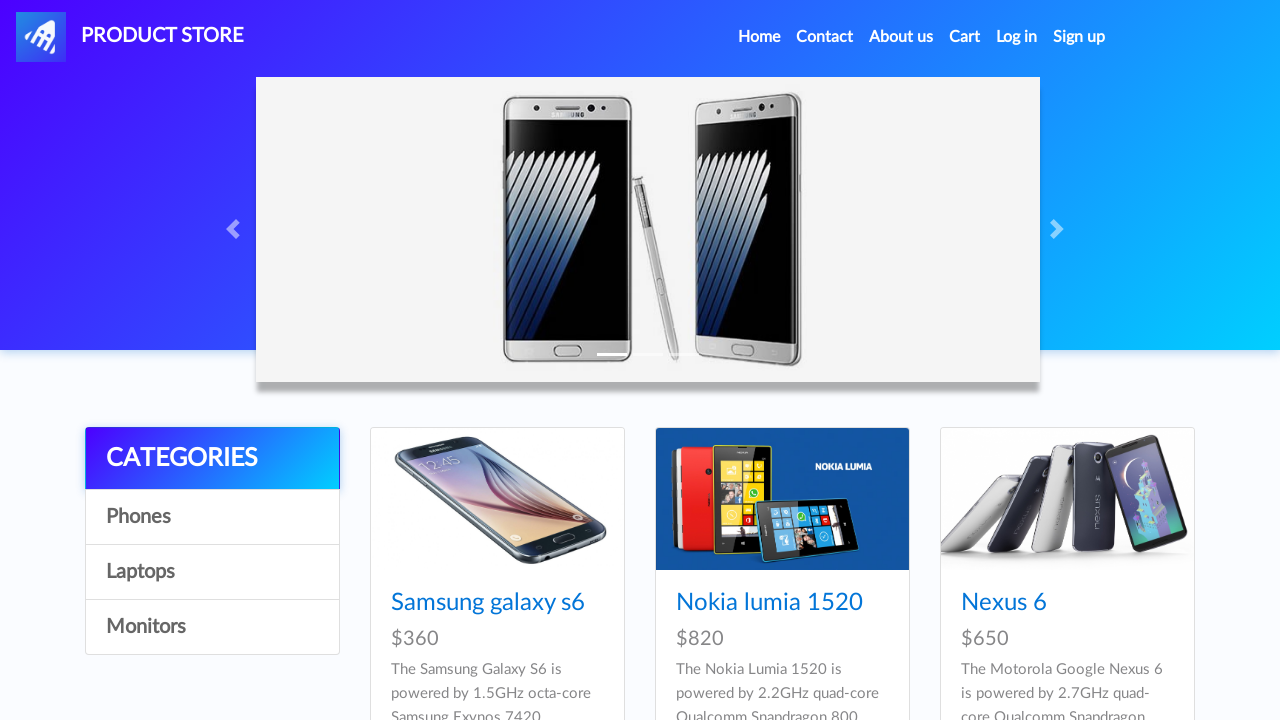

Located navigation icon element #nava
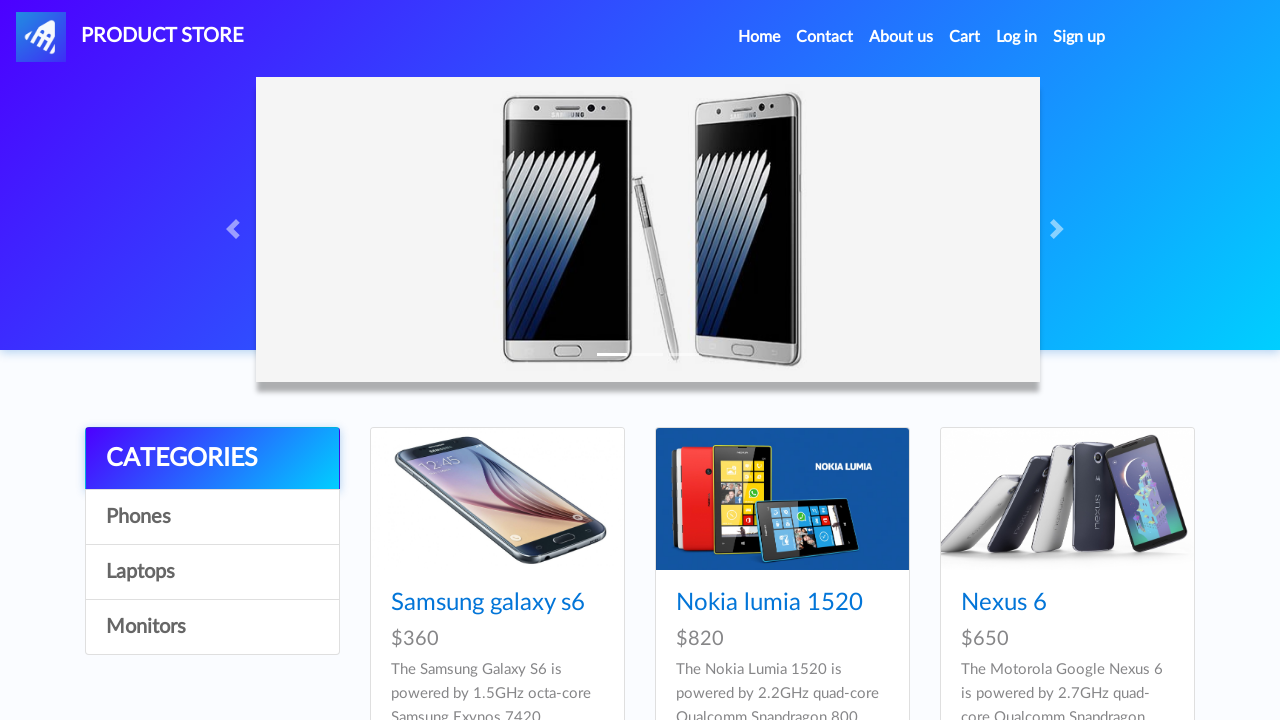

Verified navigation icon element is visible
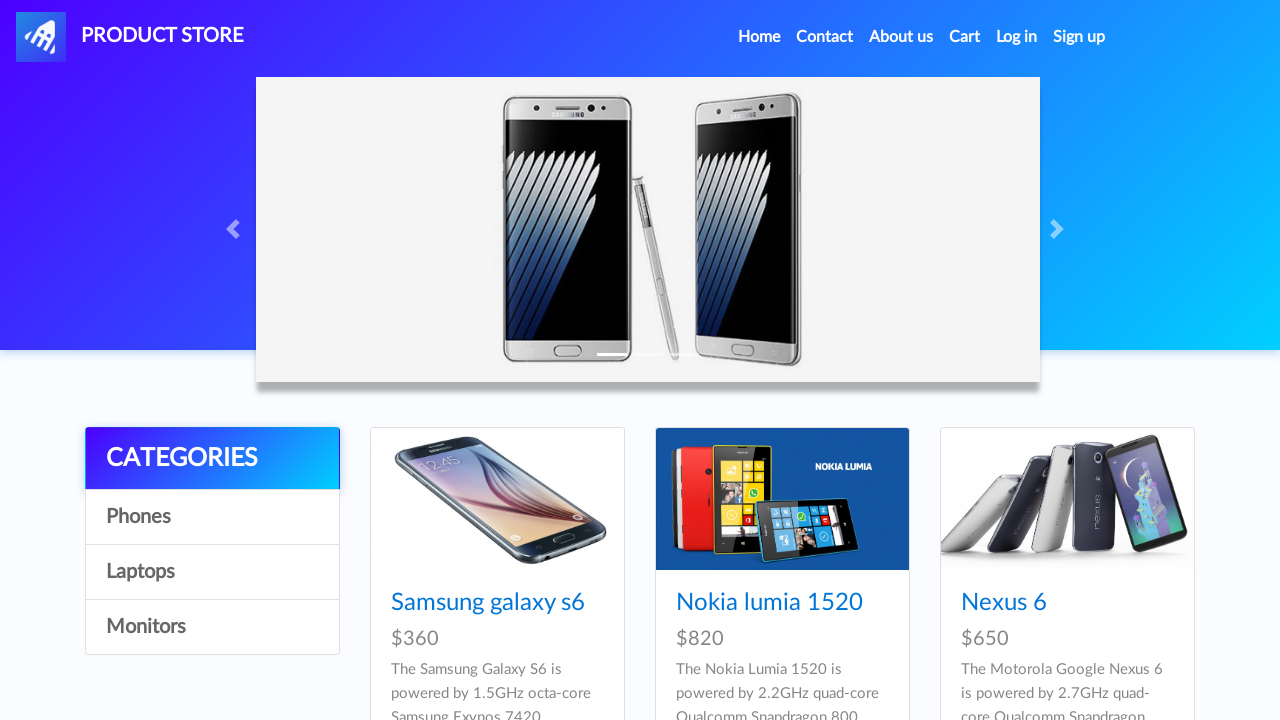

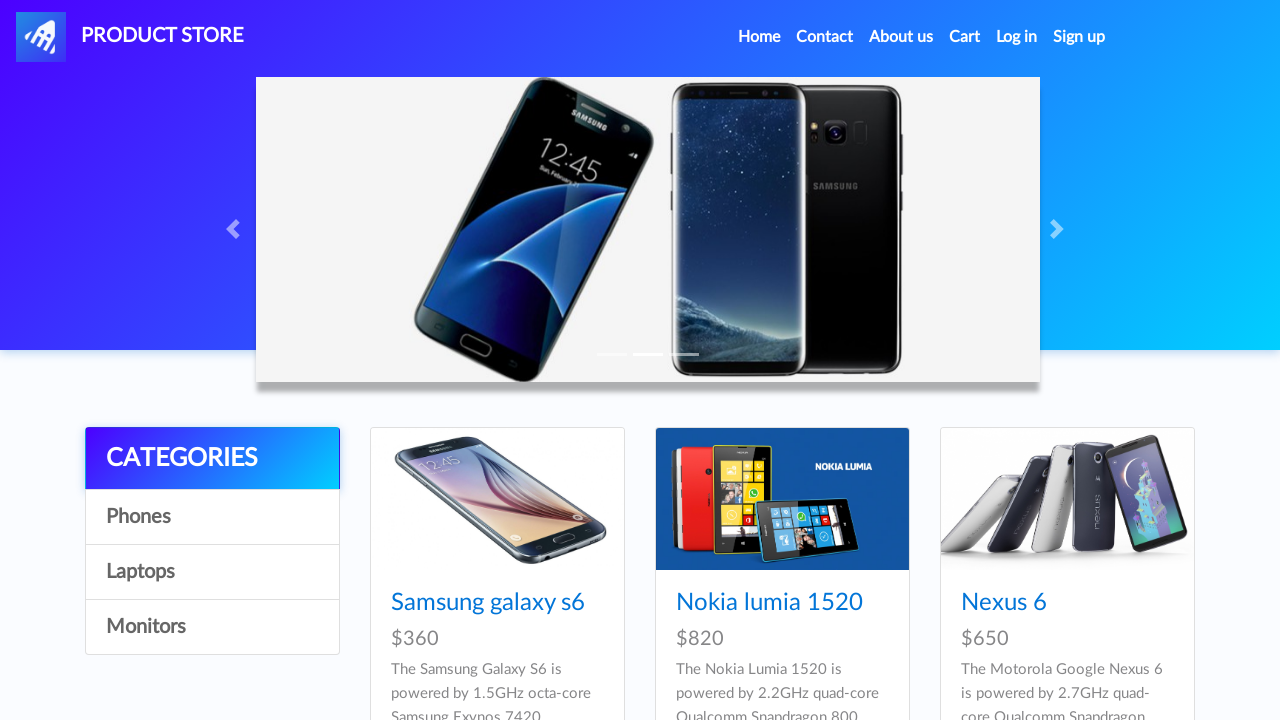